Tests that the Gündem (Agenda) page loads correctly and contains a heading with "gündem" text

Starting URL: https://egundem.com/gundem

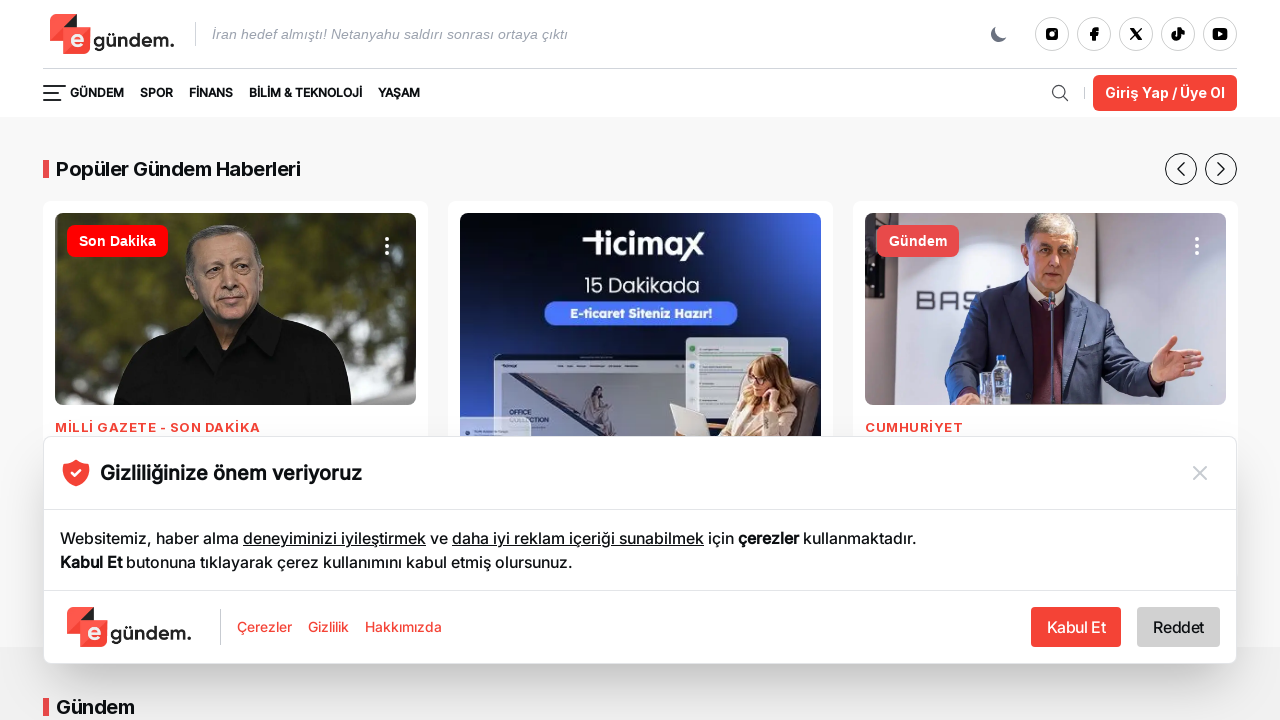

Waited for heading element (h1 or h2) to load on Gündem page
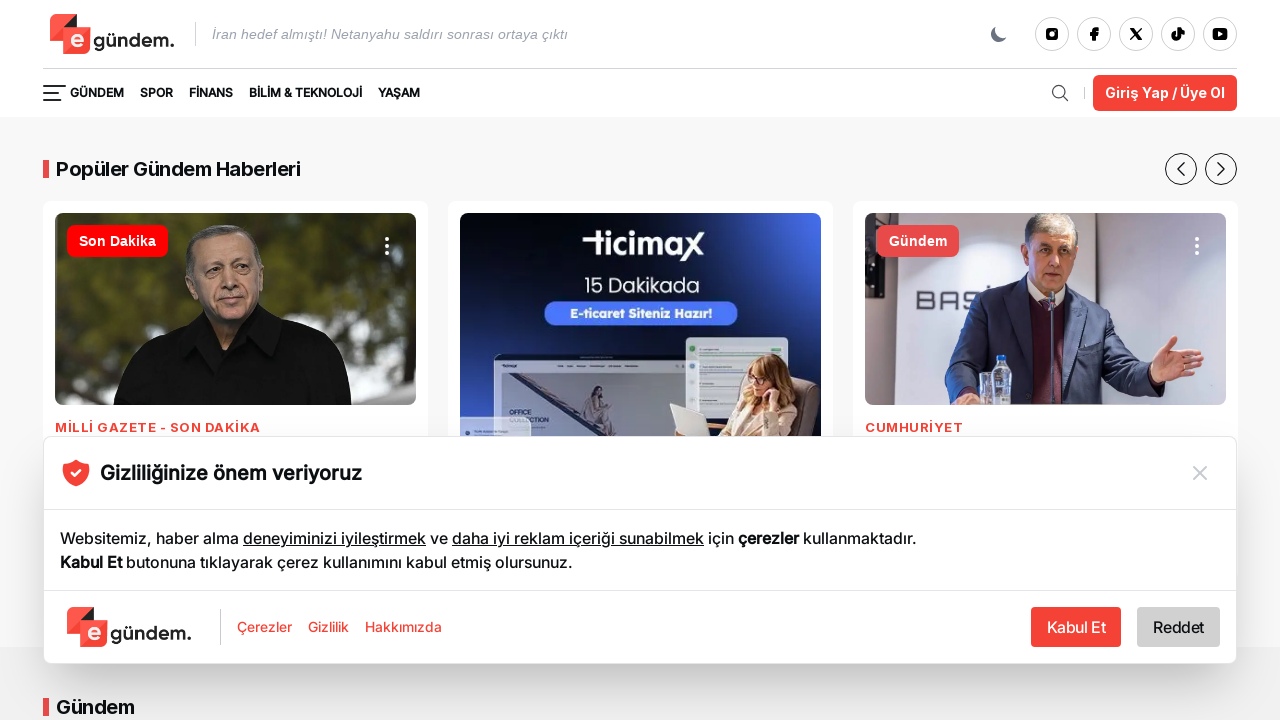

Located heading element
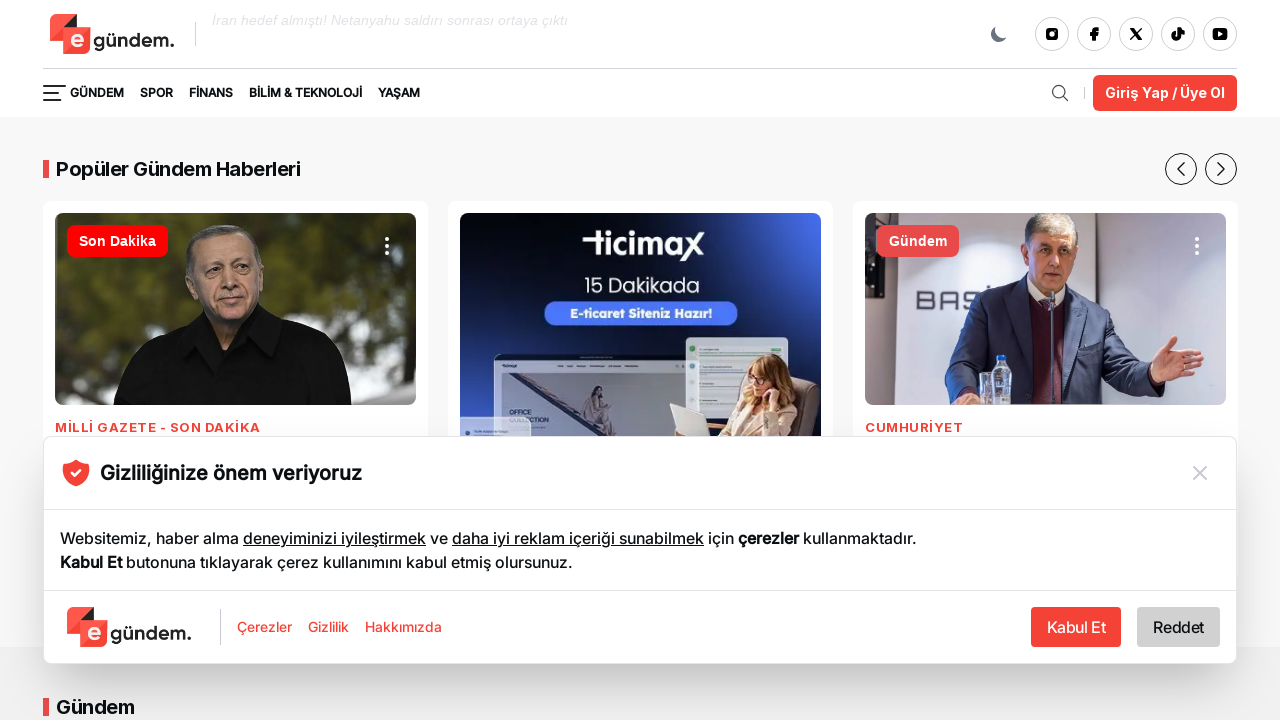

Verified that heading contains 'gündem' text
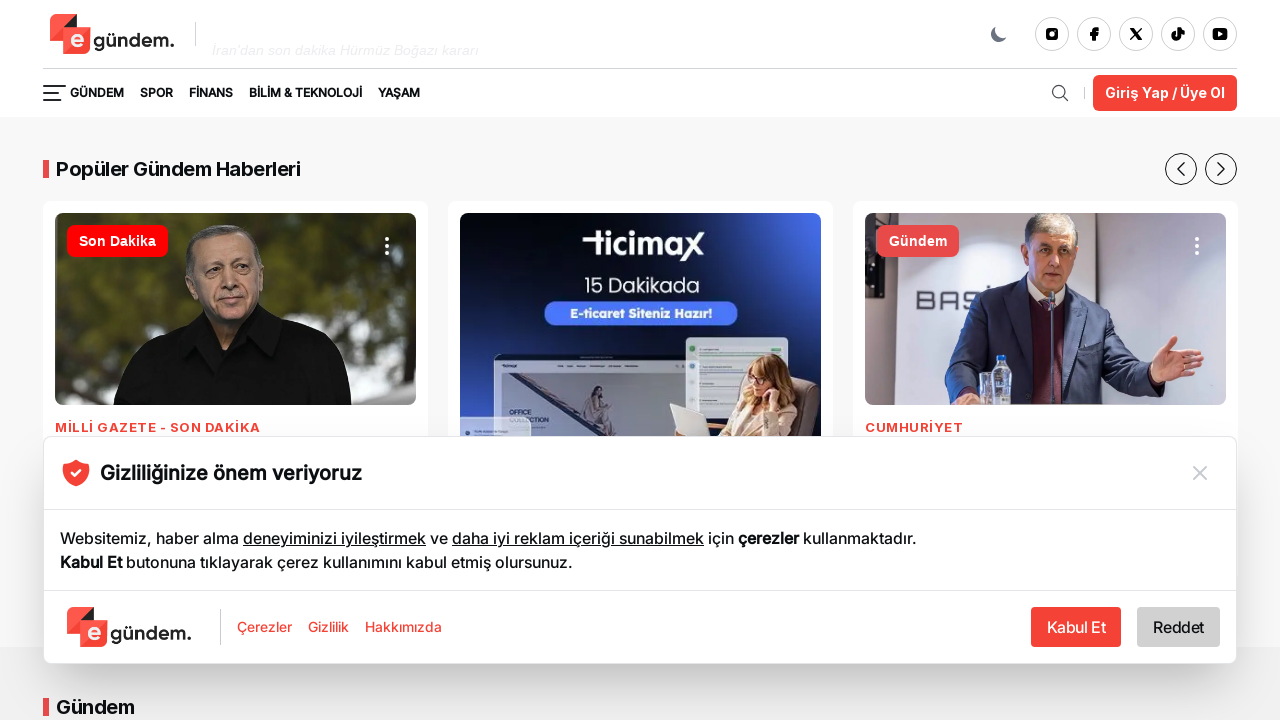

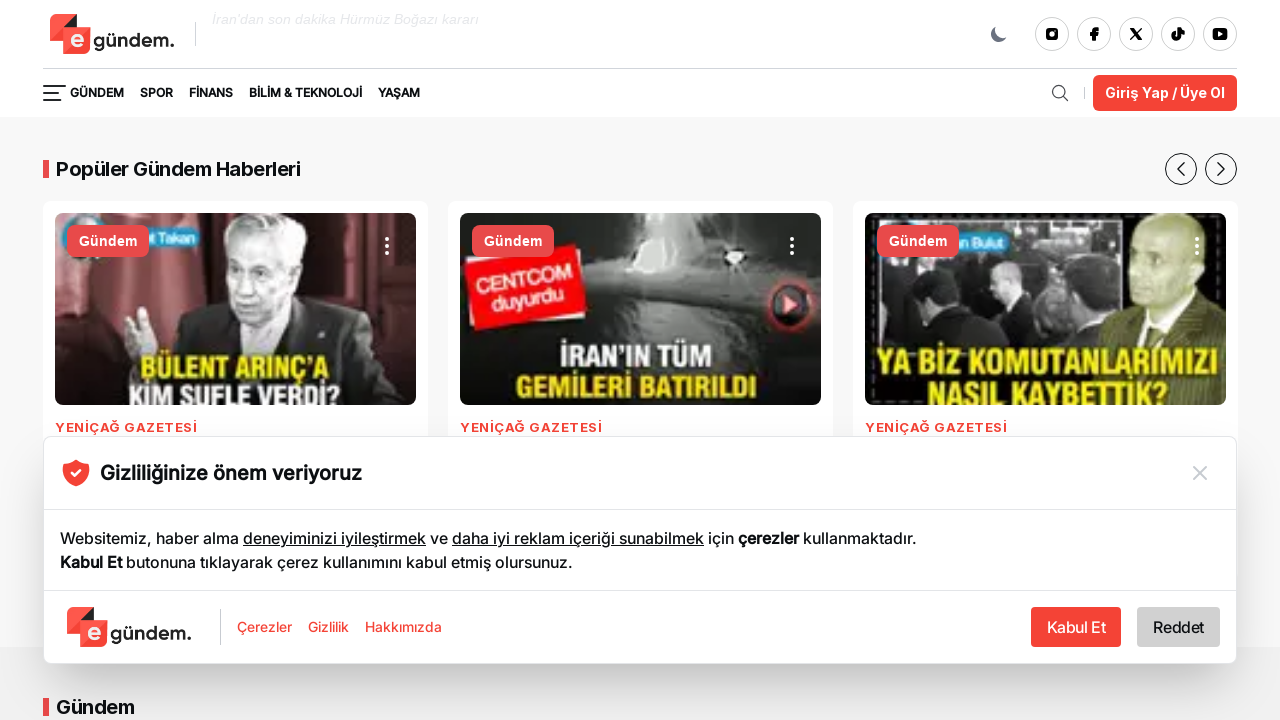